Tests dynamic loading functionality by clicking a Start button and waiting for "Hello World!" text to appear after the loading completes

Starting URL: https://the-internet.herokuapp.com/dynamic_loading/1

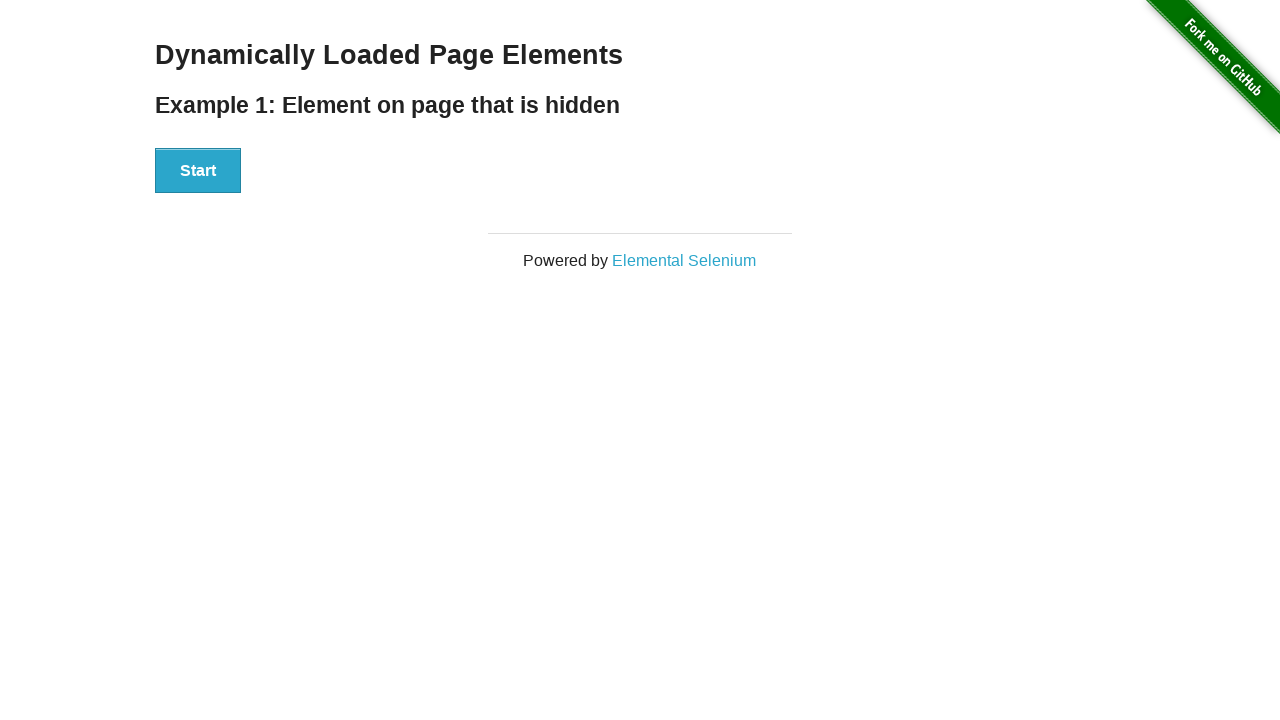

Navigated to dynamic loading page
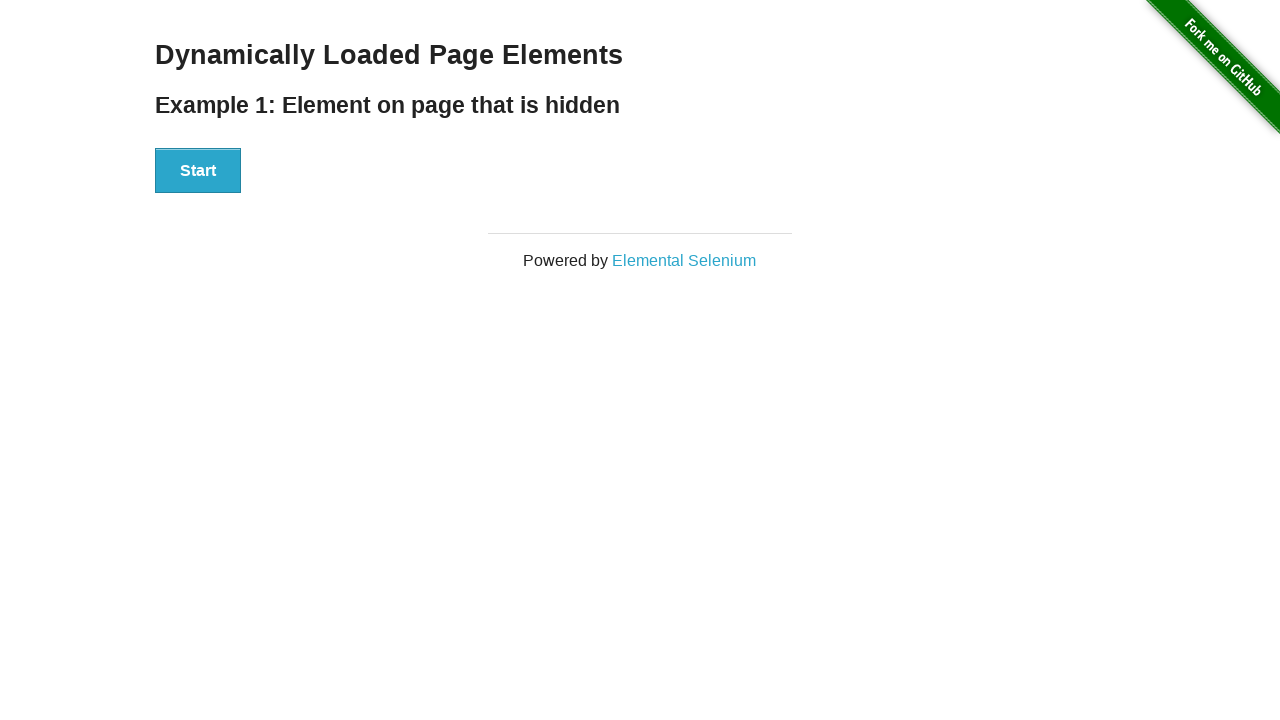

Clicked Start button to initiate dynamic loading at (198, 171) on xpath=//div[@id='start']//button
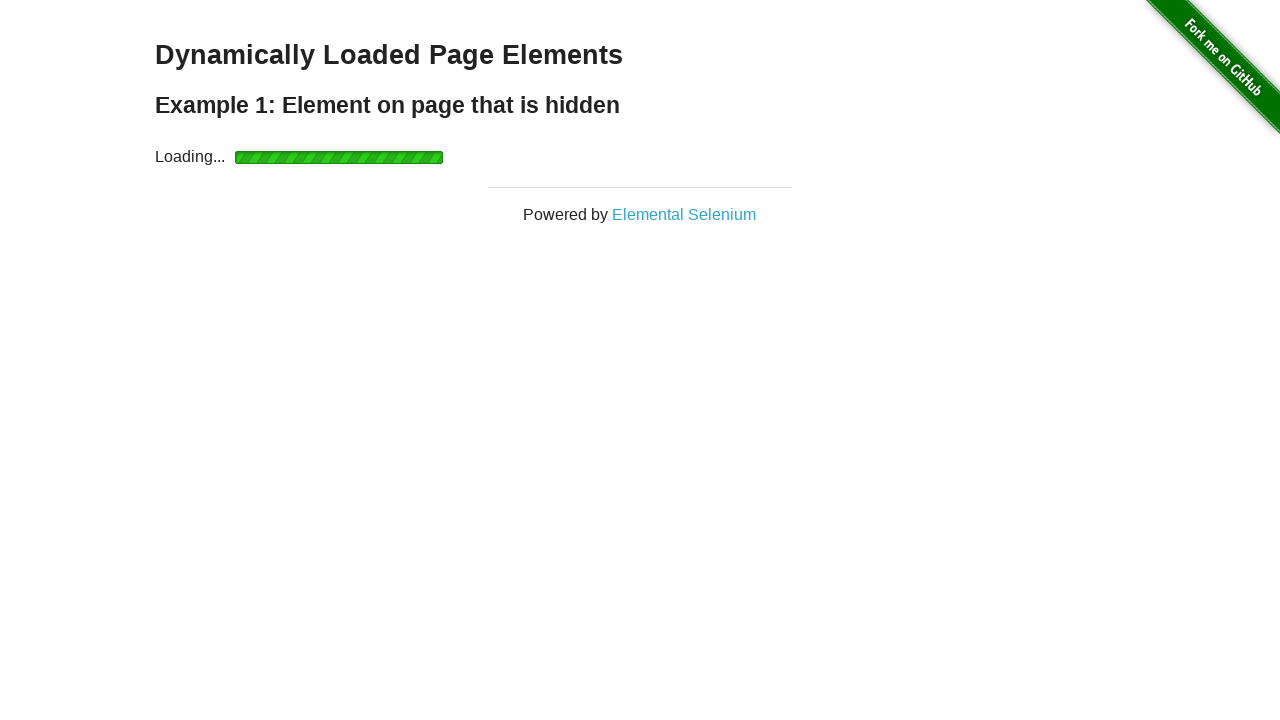

Hello World! text appeared after loading completed
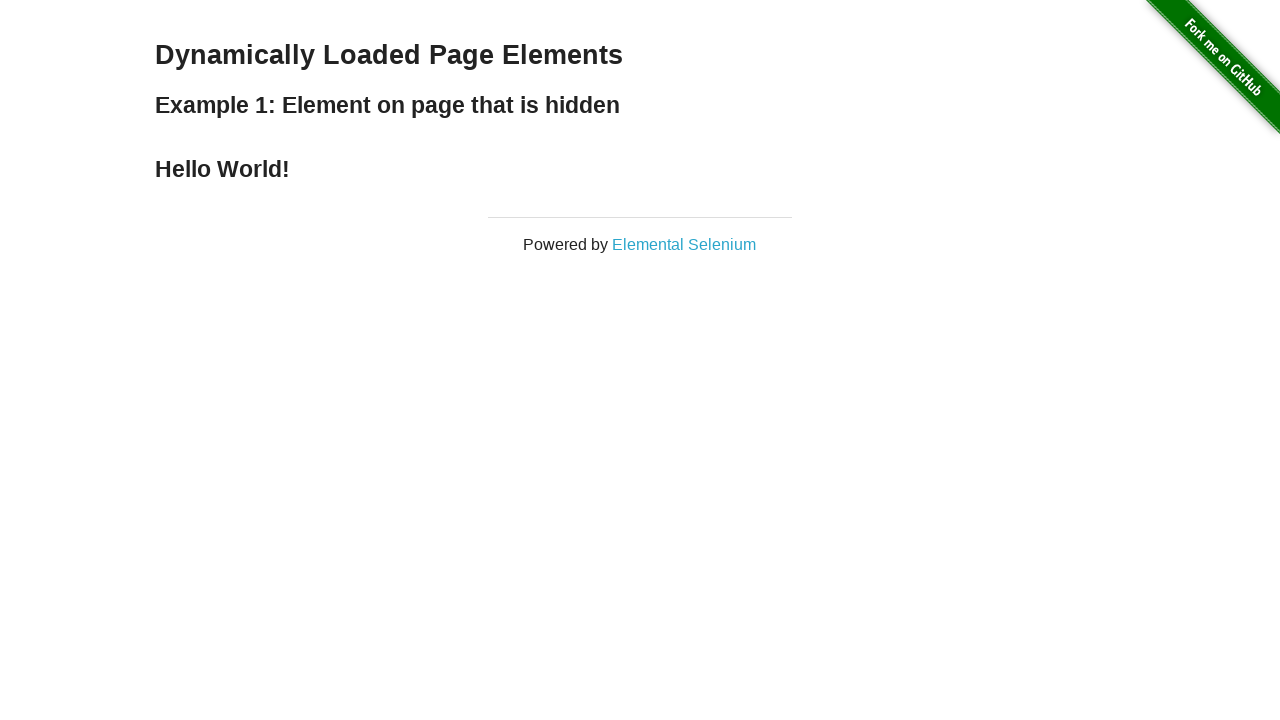

Verified that text content is 'Hello World!'
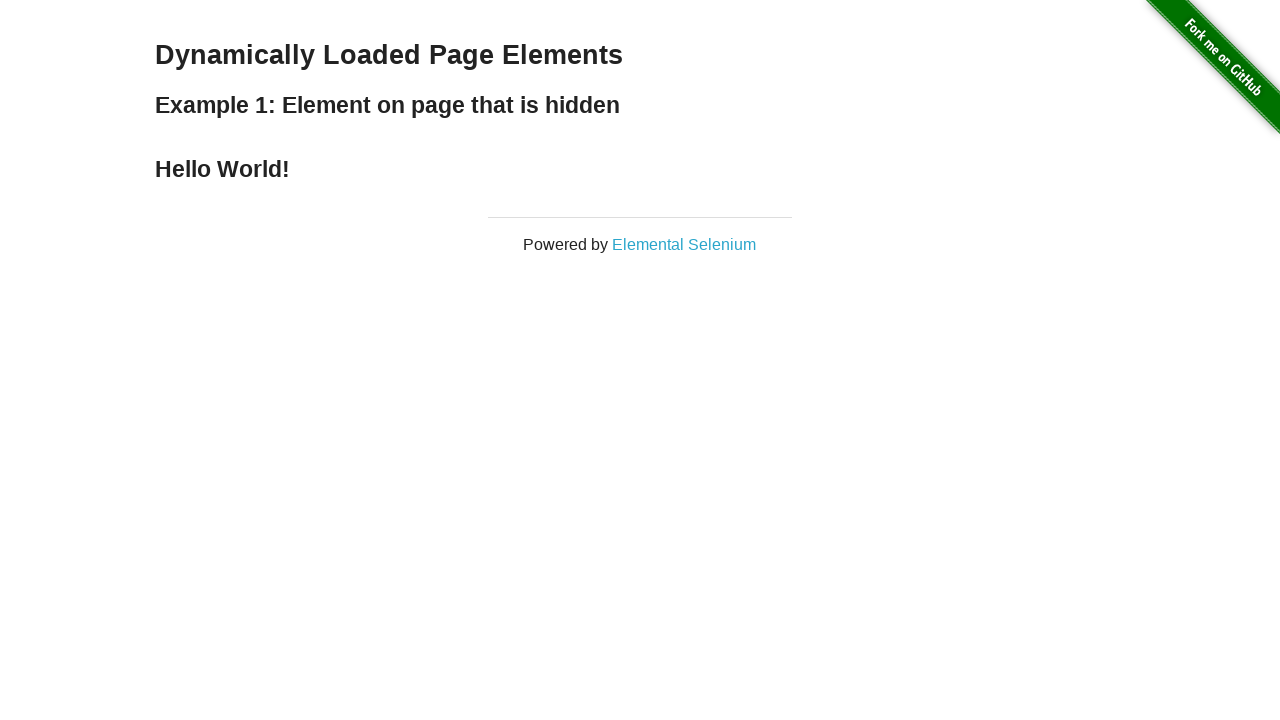

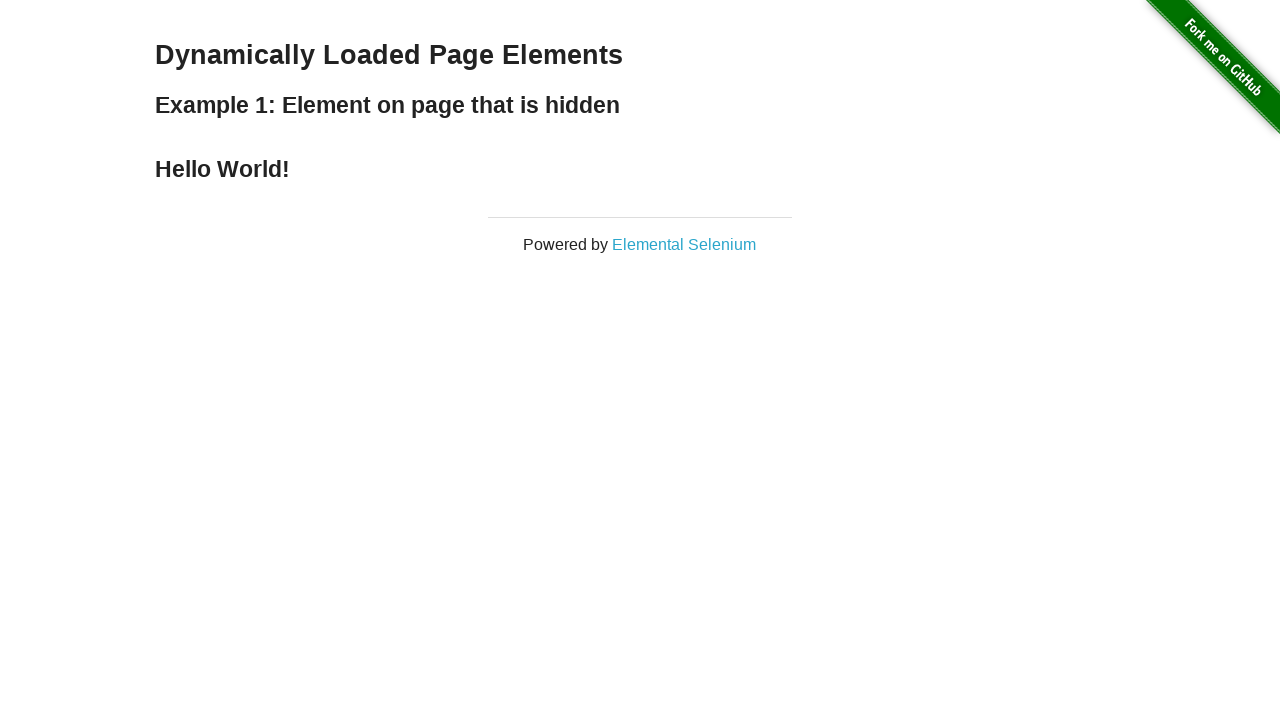